Tests different button click types (double click, right click, and standard click) on the DemoQA buttons practice page

Starting URL: https://demoqa.com/buttons

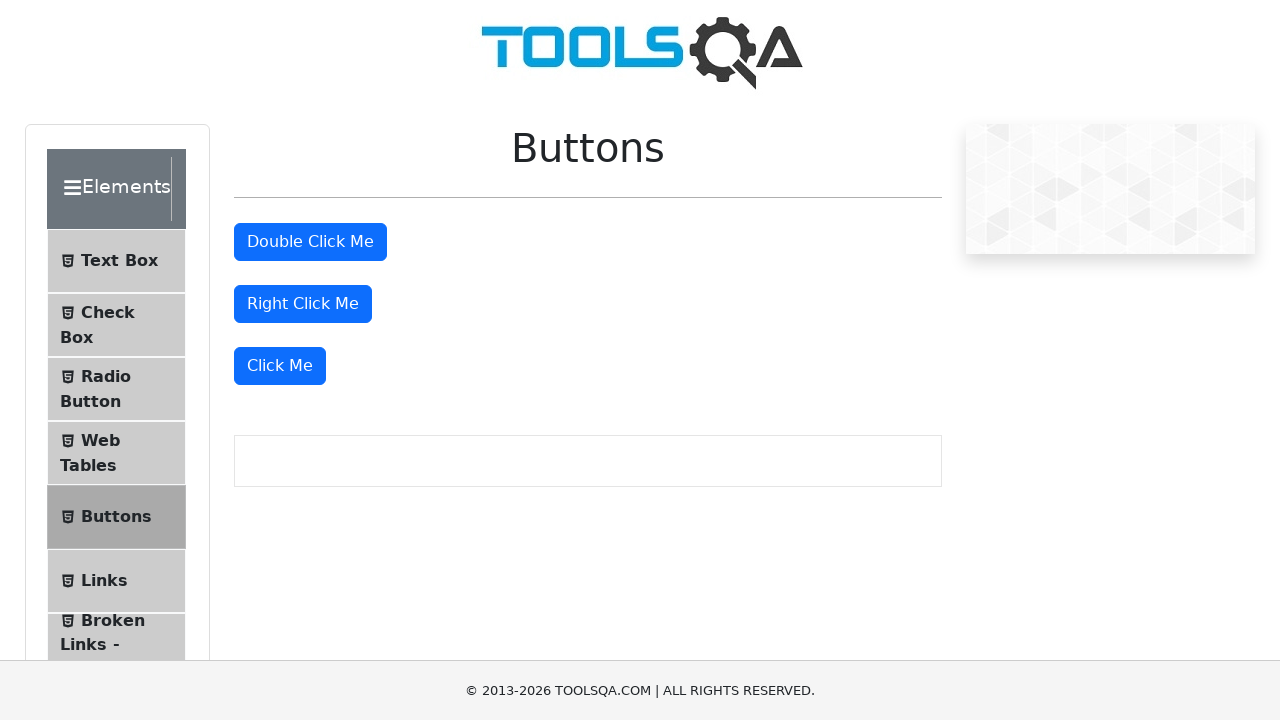

Double clicked the 'Double Click Me' button at (310, 242) on button:has-text('Double Click Me')
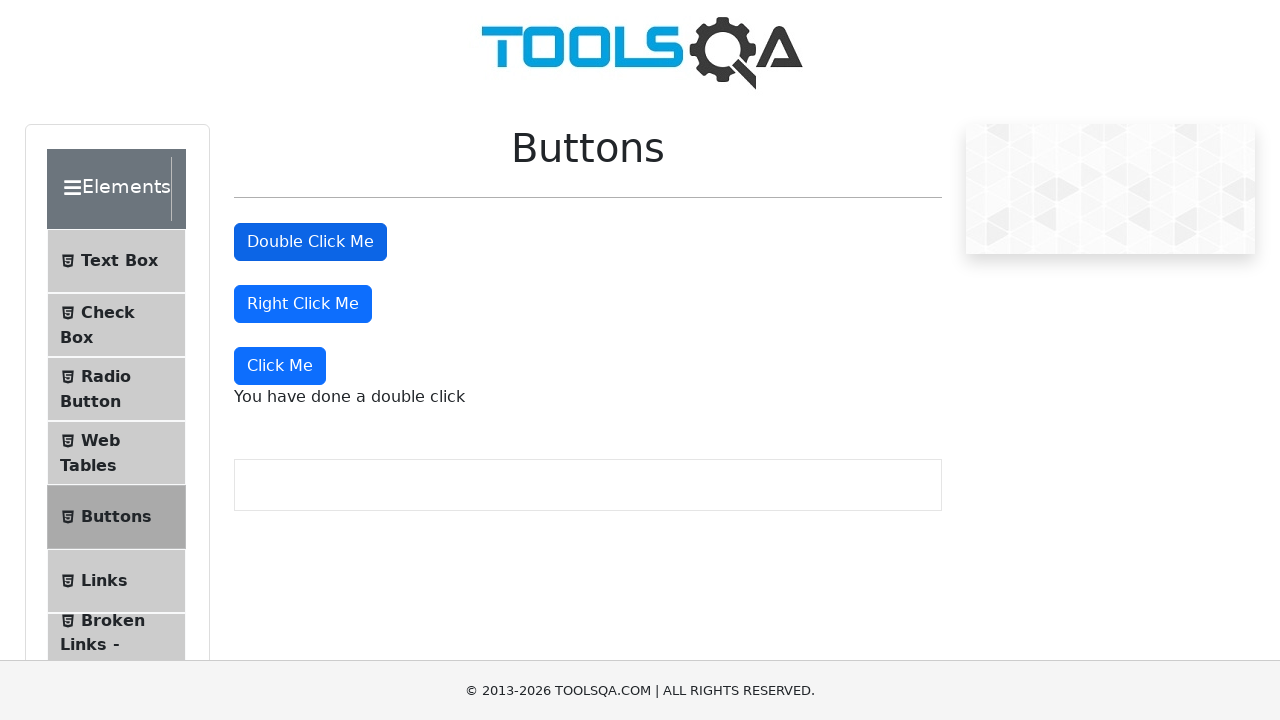

Right clicked the 'Right Click Me' button at (303, 304) on button:has-text('Right Click Me')
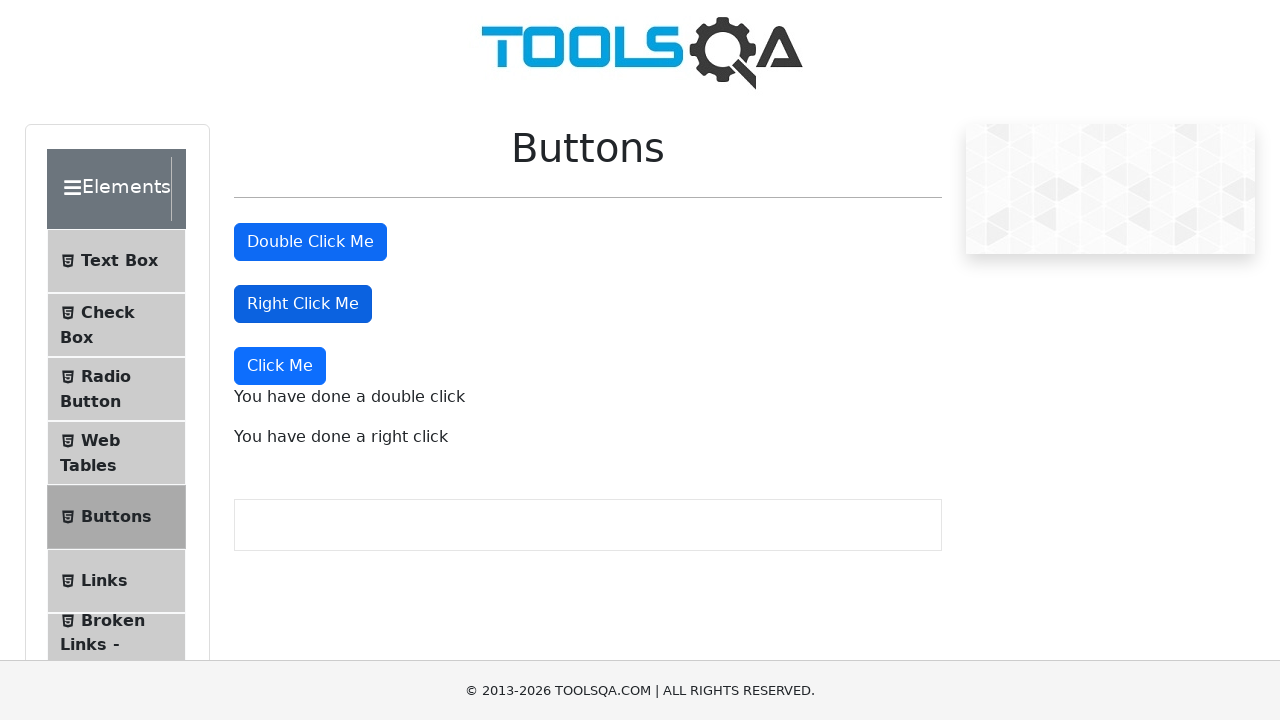

Standard clicked the dynamic 'Click Me' button at (280, 366) on button:has-text('Click Me'):not(:has-text('Double')):not(:has-text('Right'))
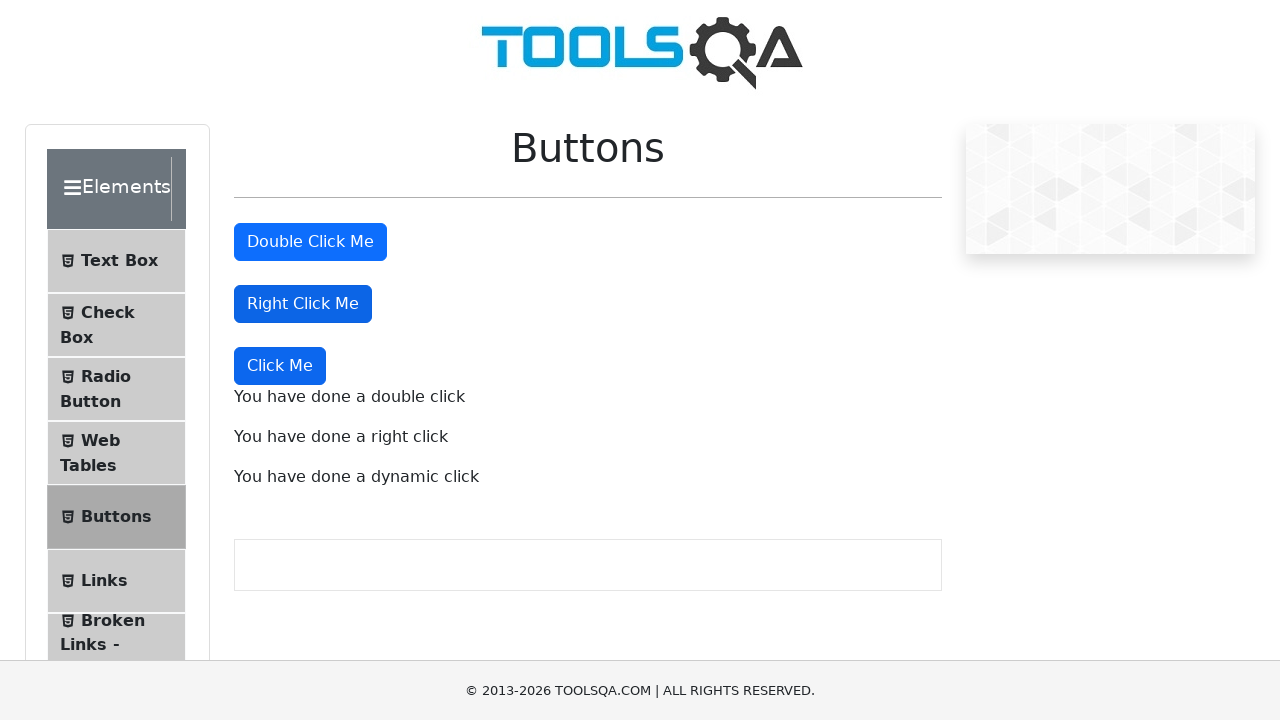

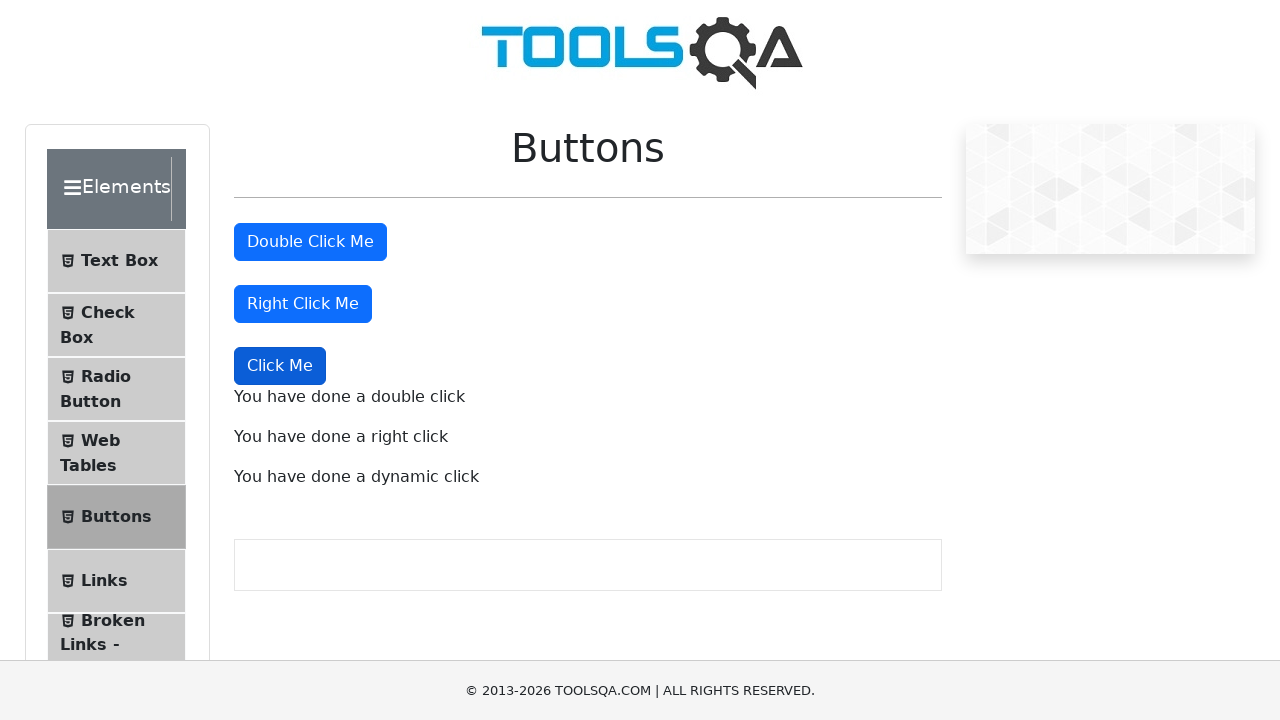